Tests dynamic loading by clicking a start button and waiting for a hidden element to become visible after page load

Starting URL: http://the-internet.herokuapp.com/dynamic_loading/1

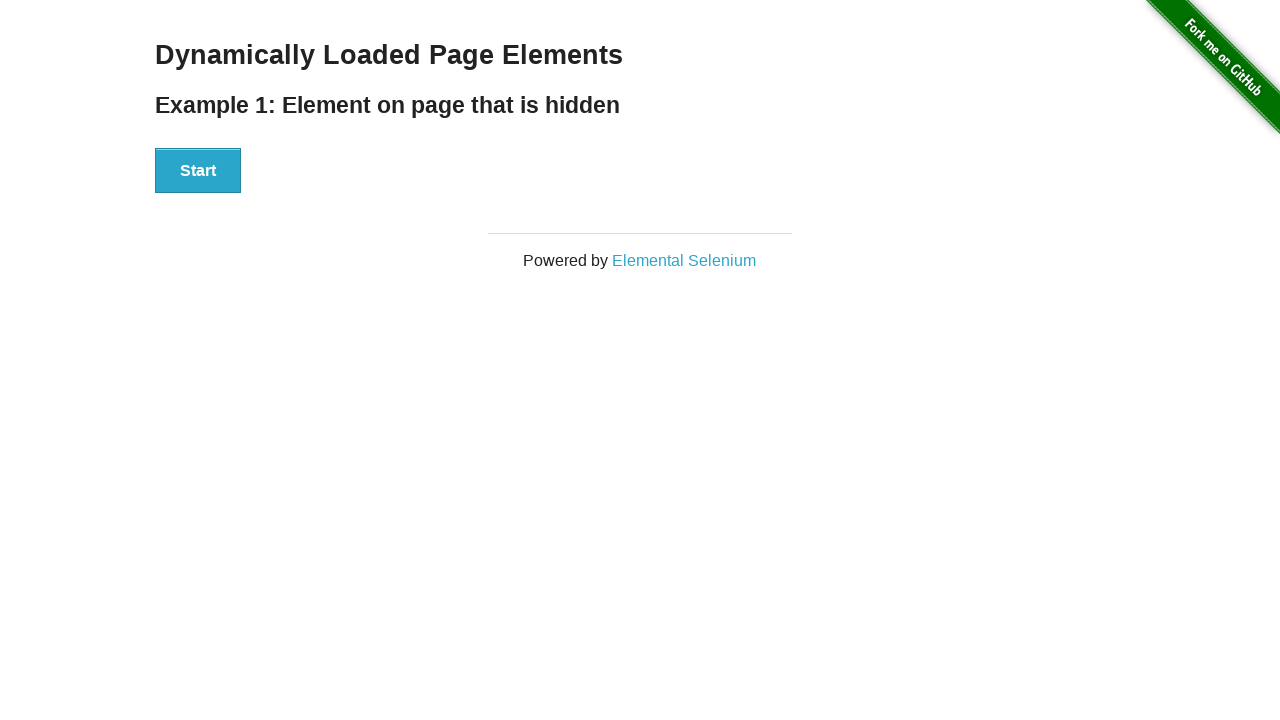

Navigated to dynamic loading test page
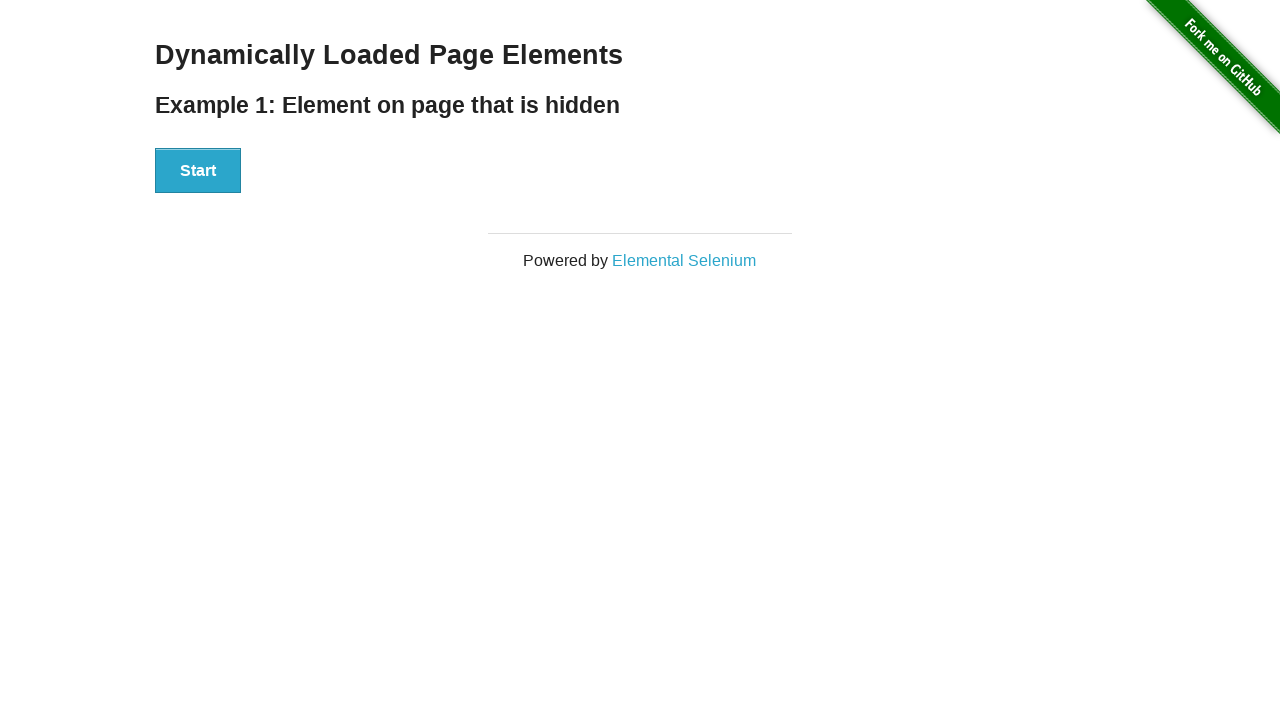

Clicked start button to initiate dynamic loading at (198, 171) on #start button
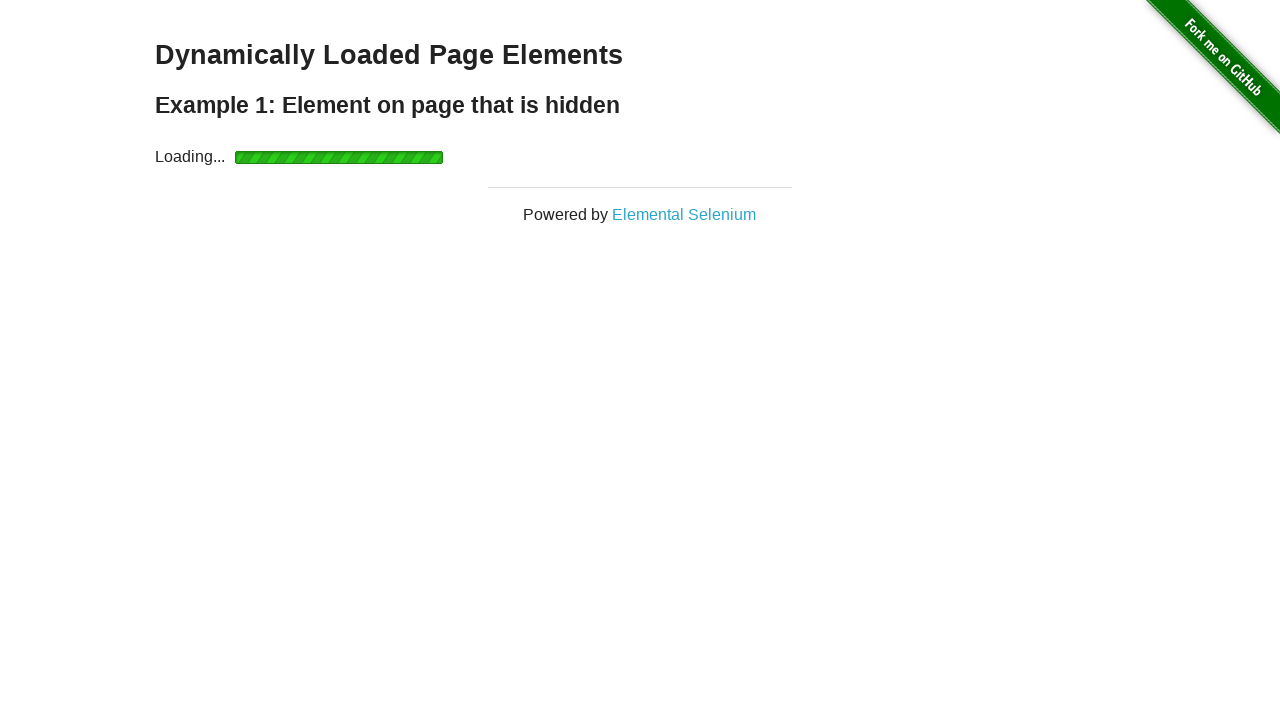

Hidden element became visible after page load
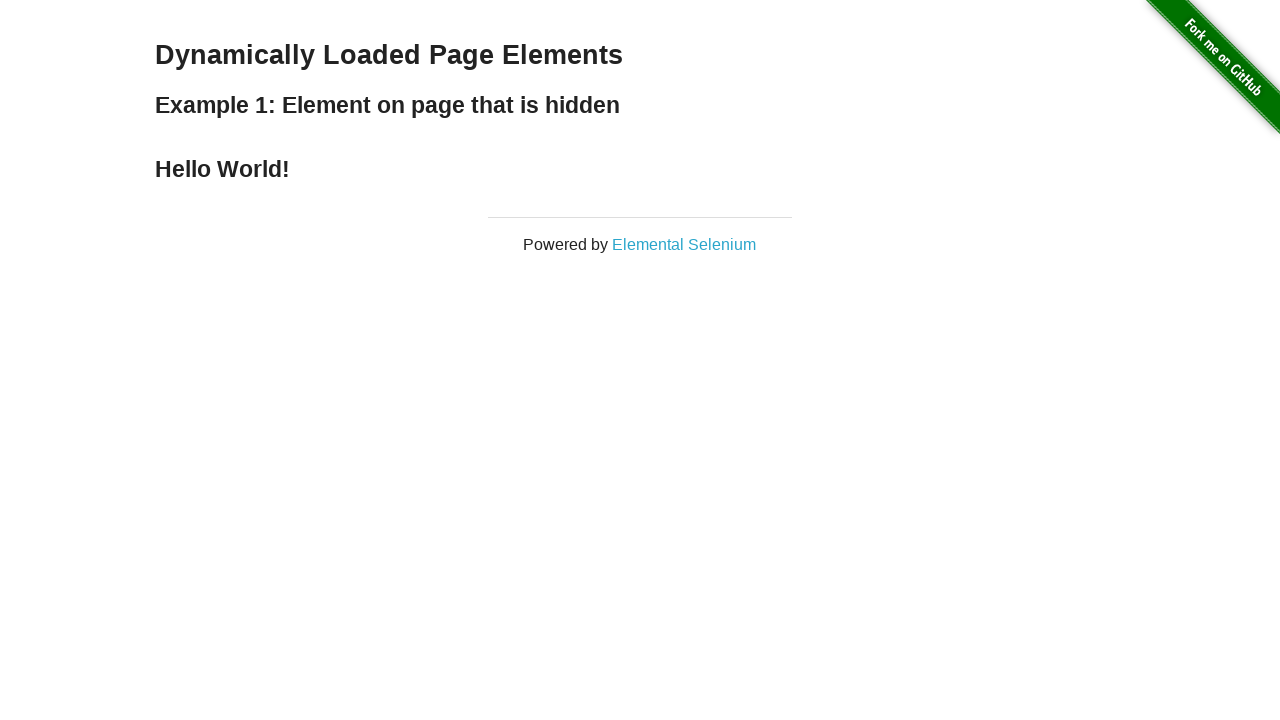

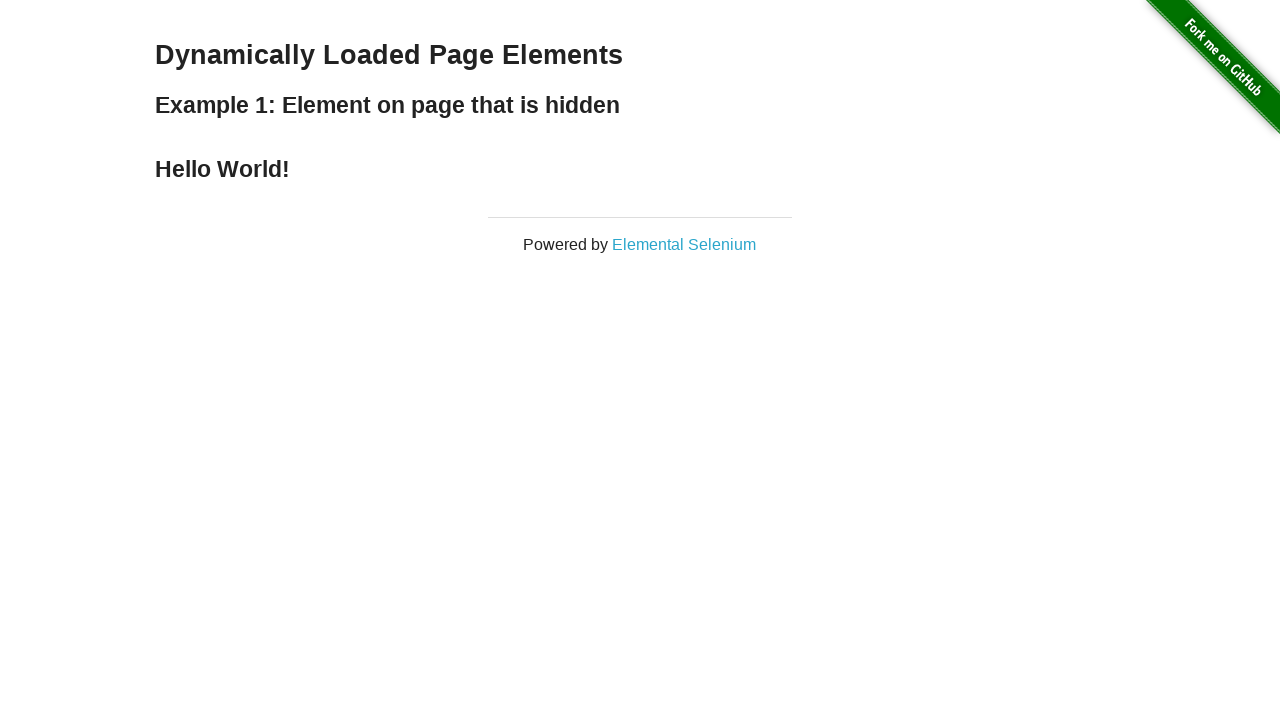